Navigates to the AJIO e-commerce website and verifies the page loads successfully by waiting for it to be ready

Starting URL: https://www.ajio.com

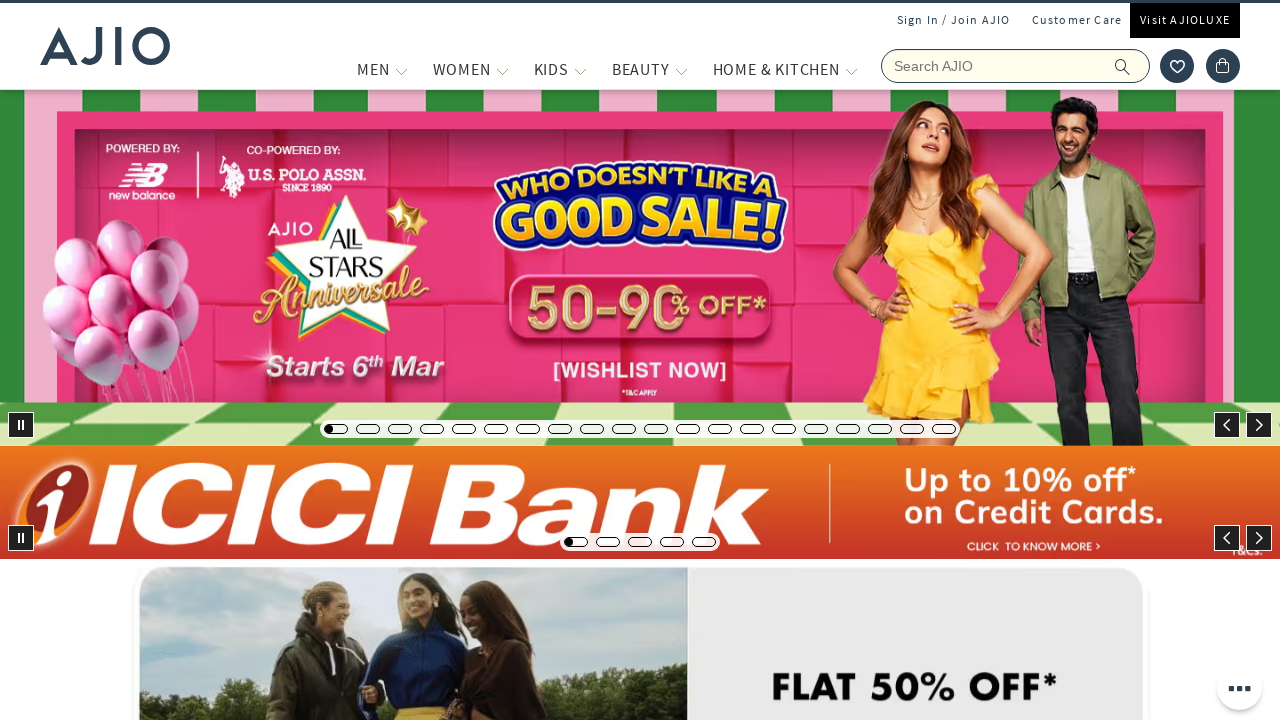

Waited for page network to be idle
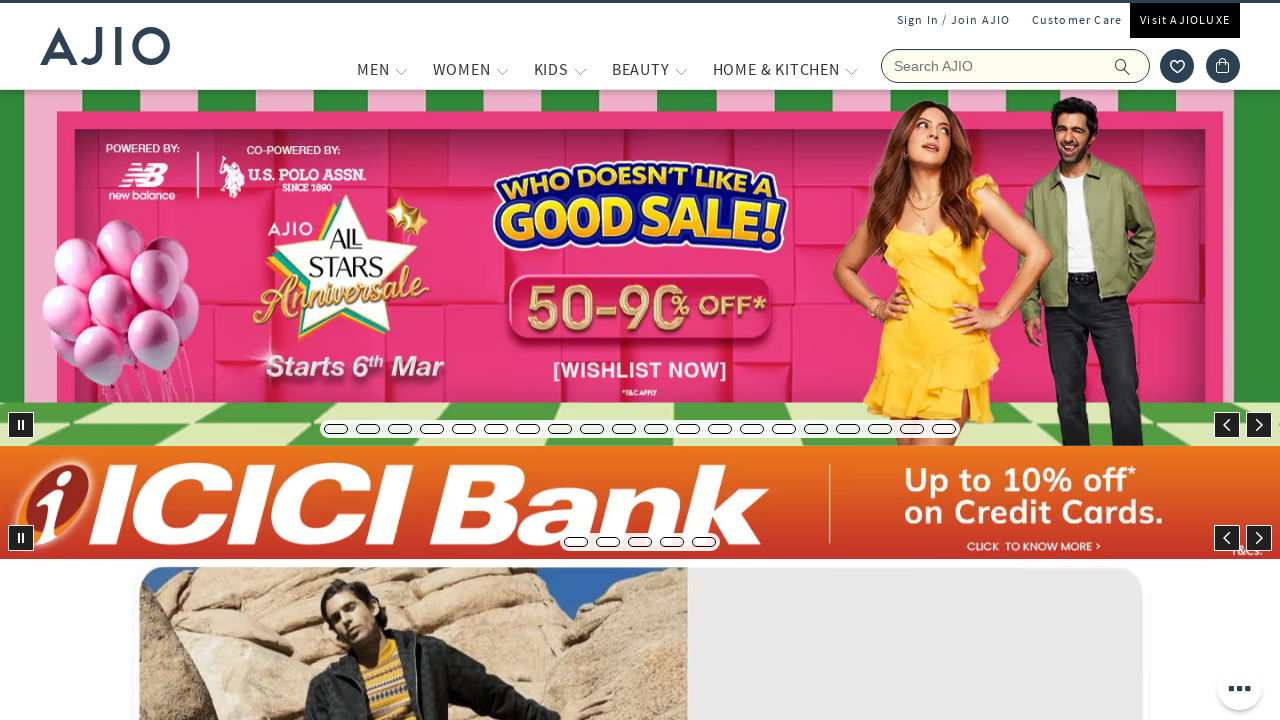

Verified page loaded by confirming body element exists
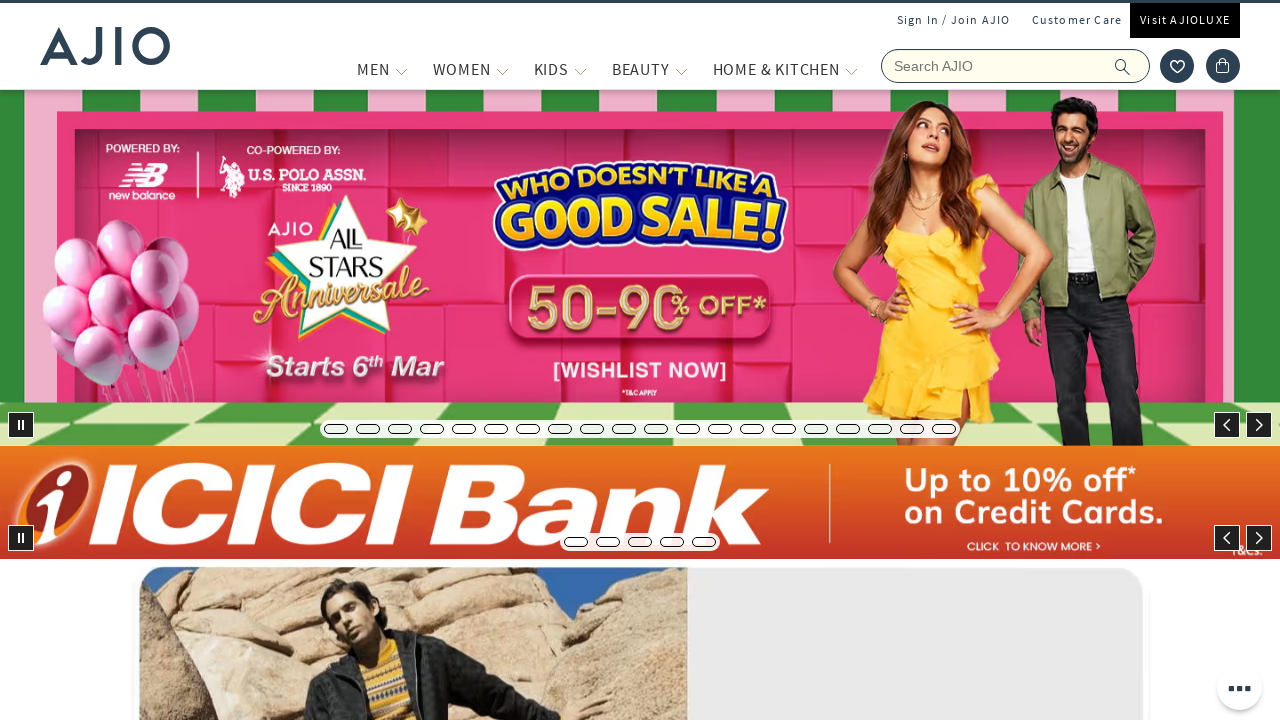

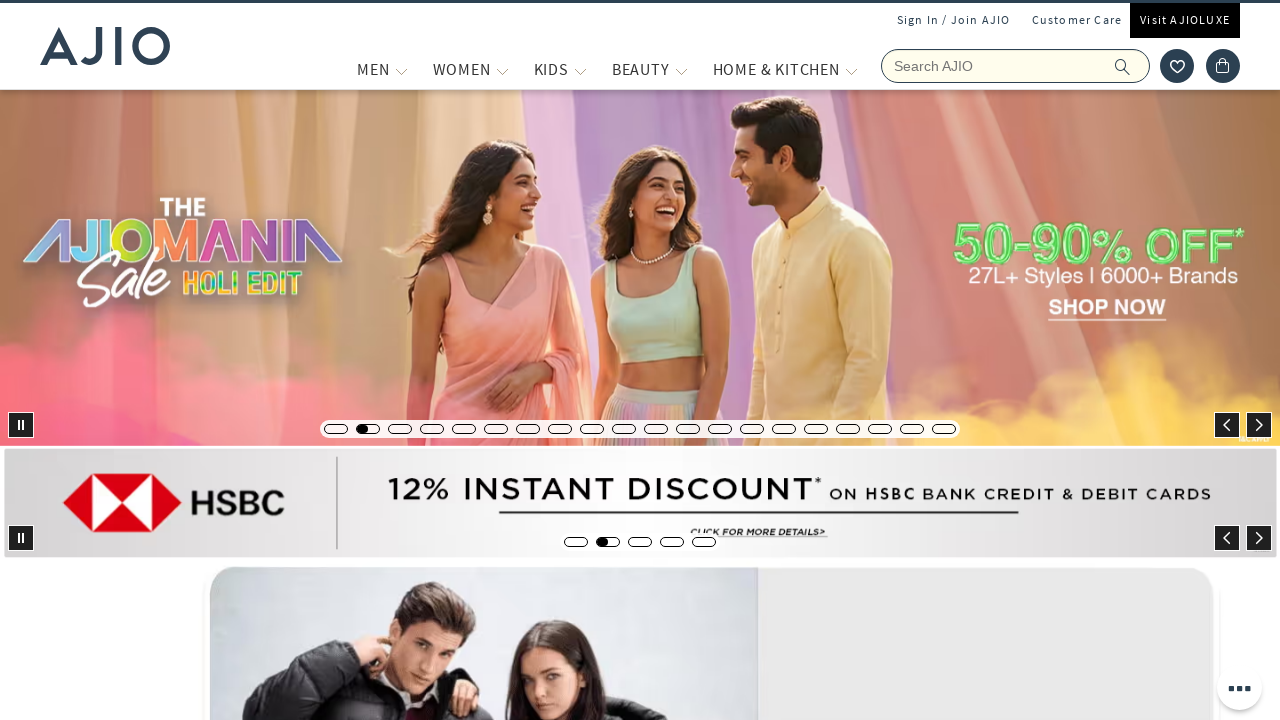